Tests tab switching functionality by clicking a link that opens a new window/tab, switching to the new tab, closing it, and switching back to the original tab.

Starting URL: https://the-internet.herokuapp.com/windows

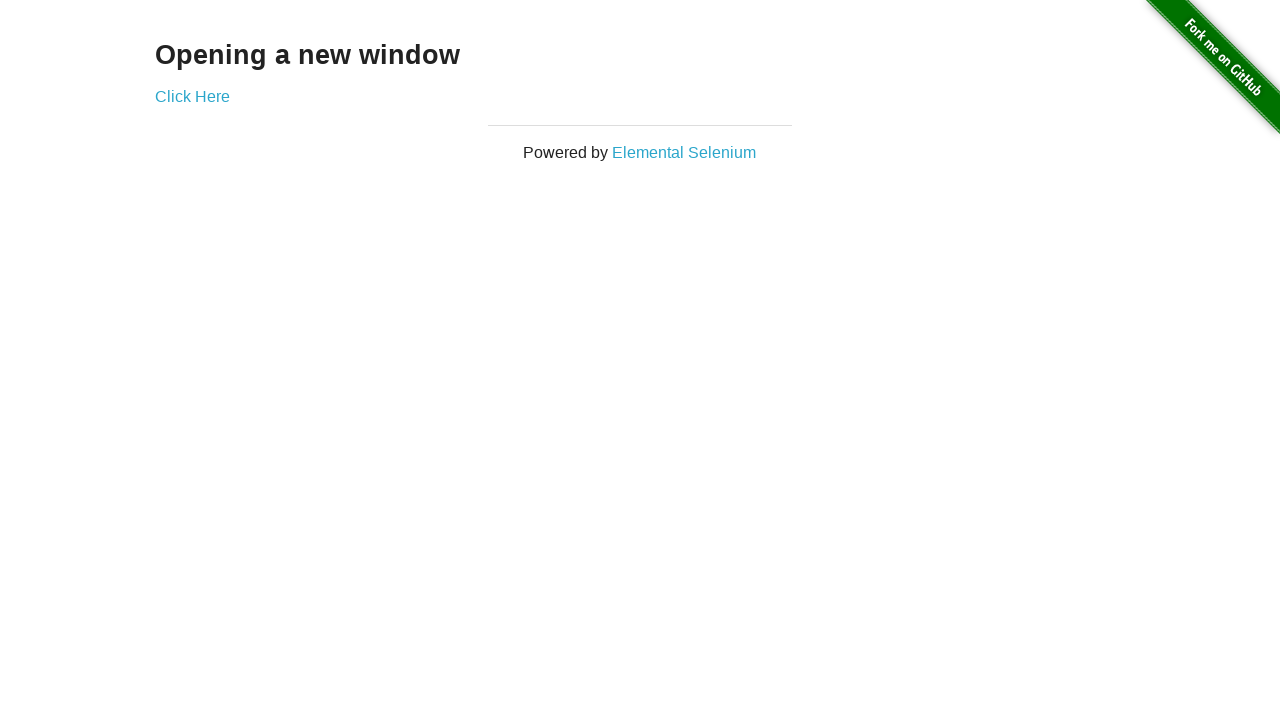

Clicked link to open new tab at (192, 96) on a[href*='new']
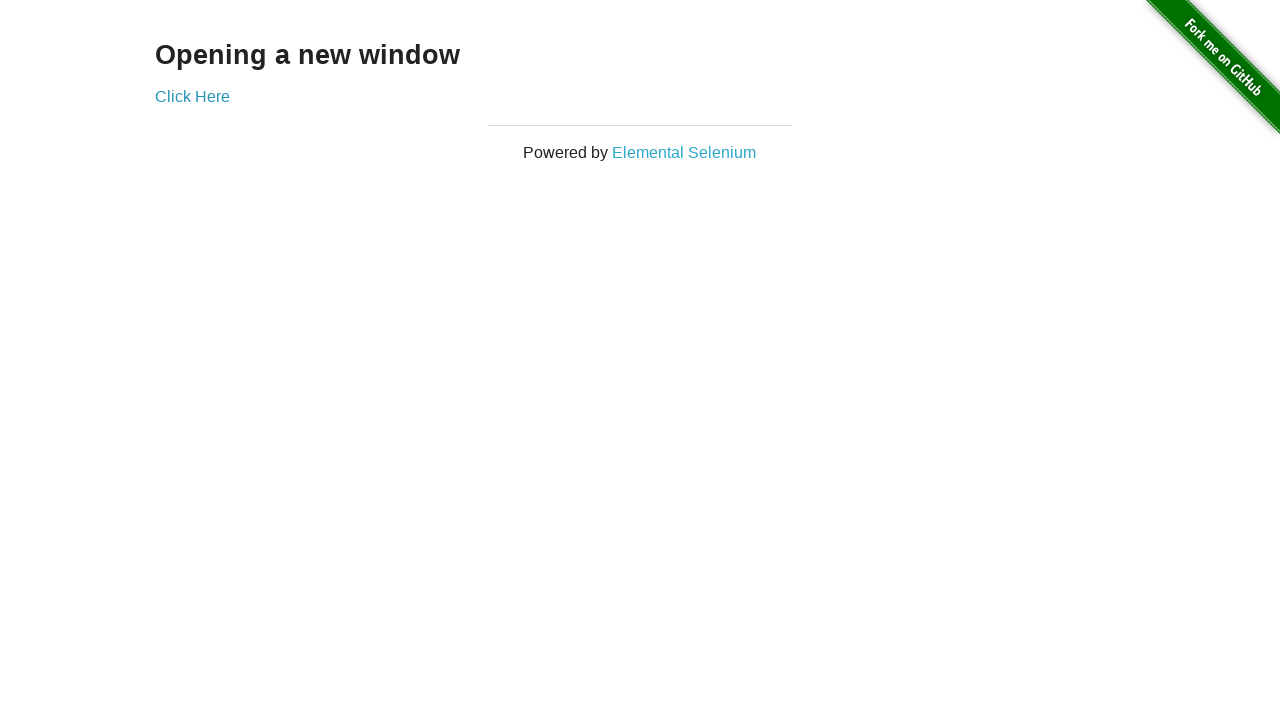

Captured new page/tab object
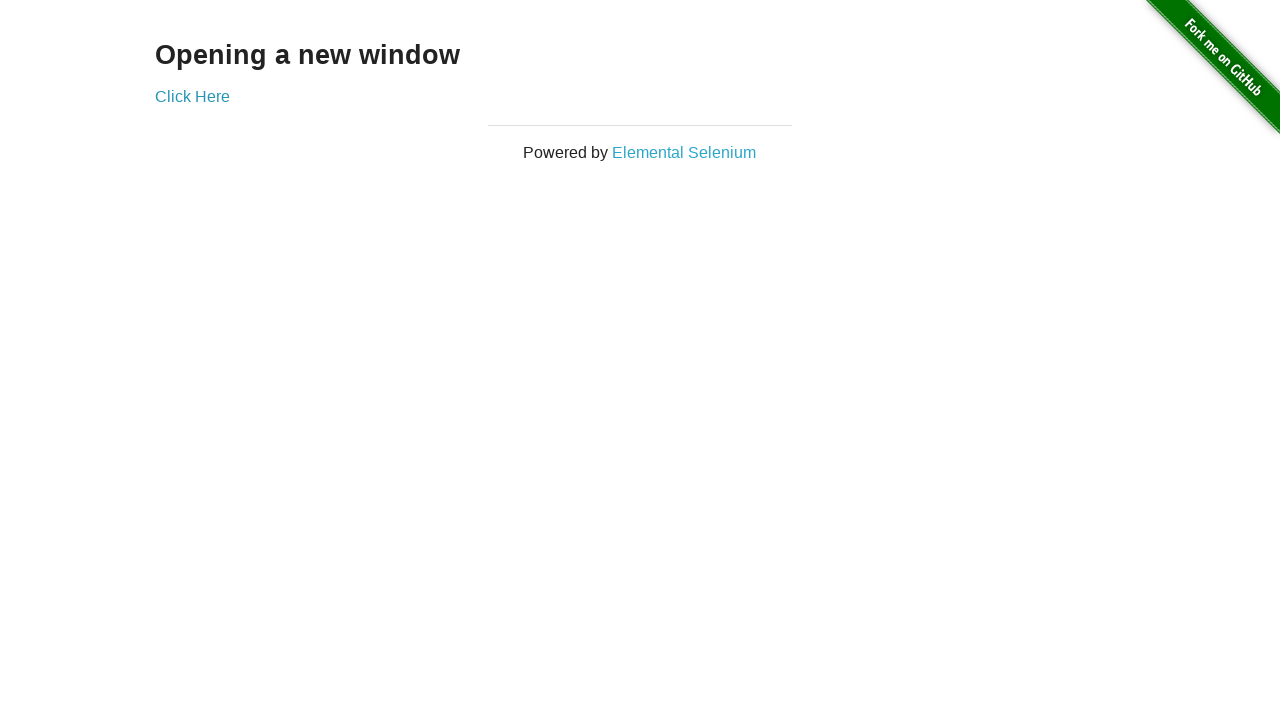

New tab finished loading
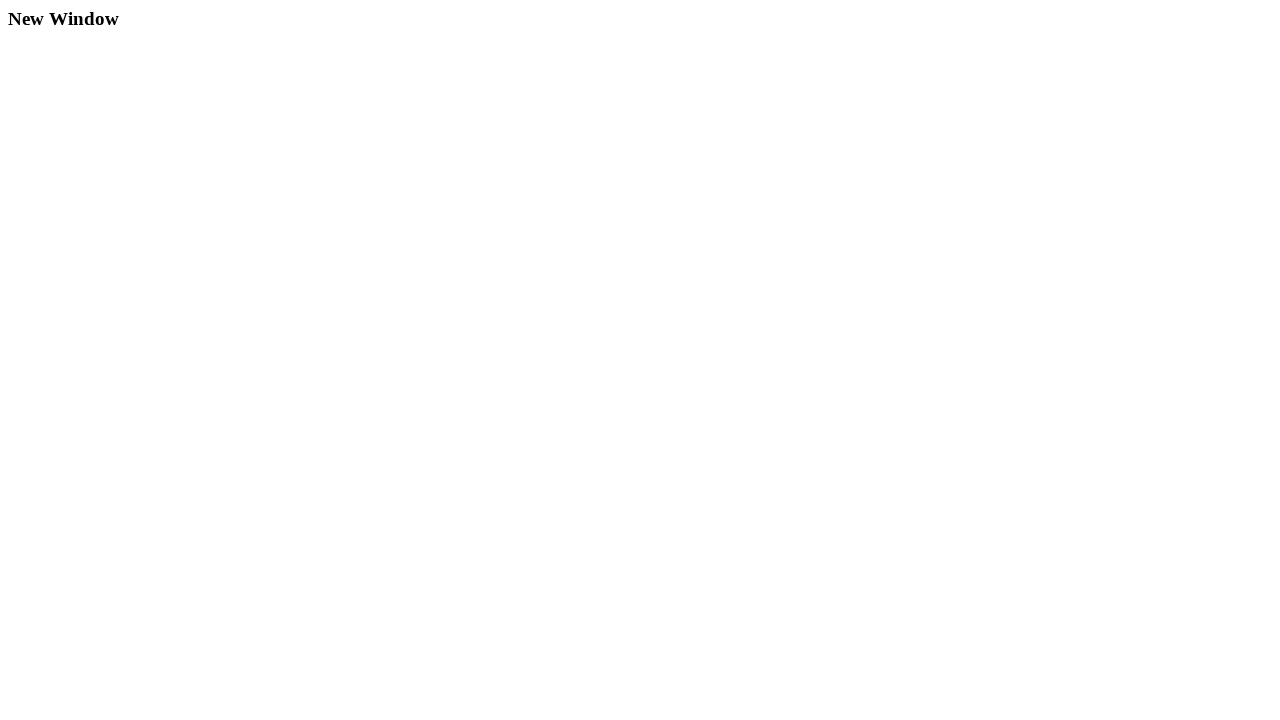

Closed the new tab
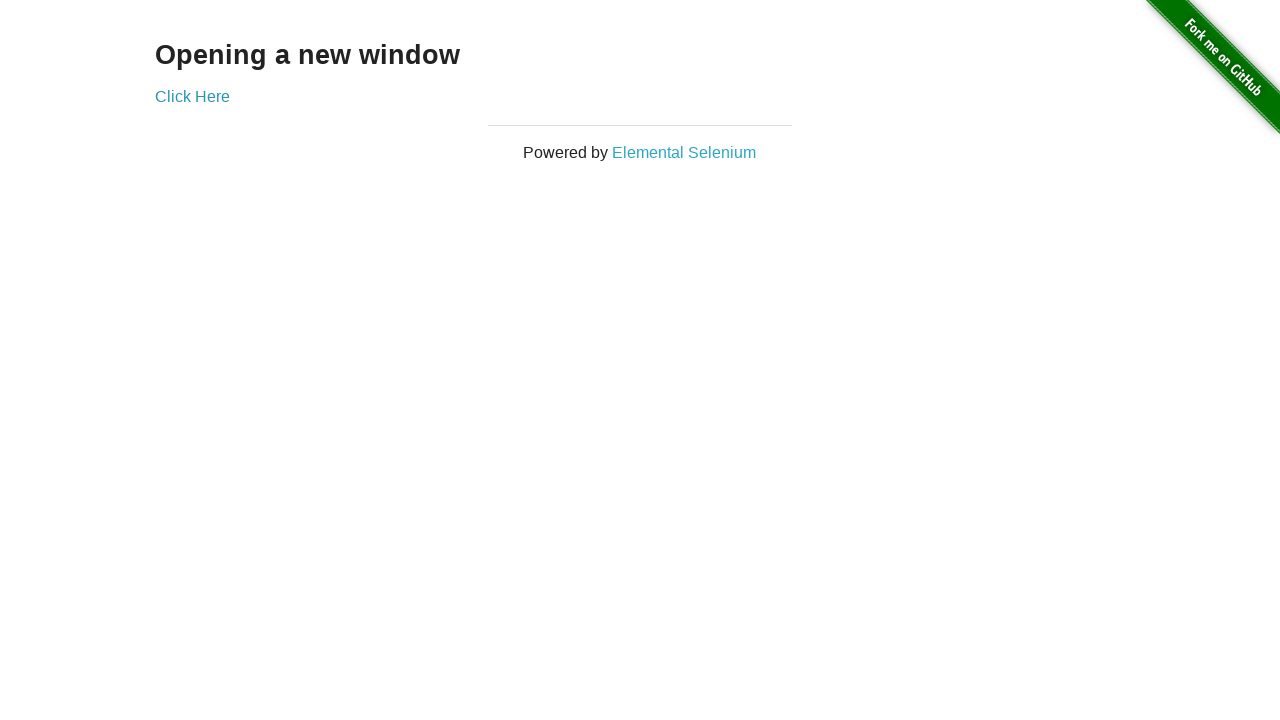

Verified original page is still active with link present
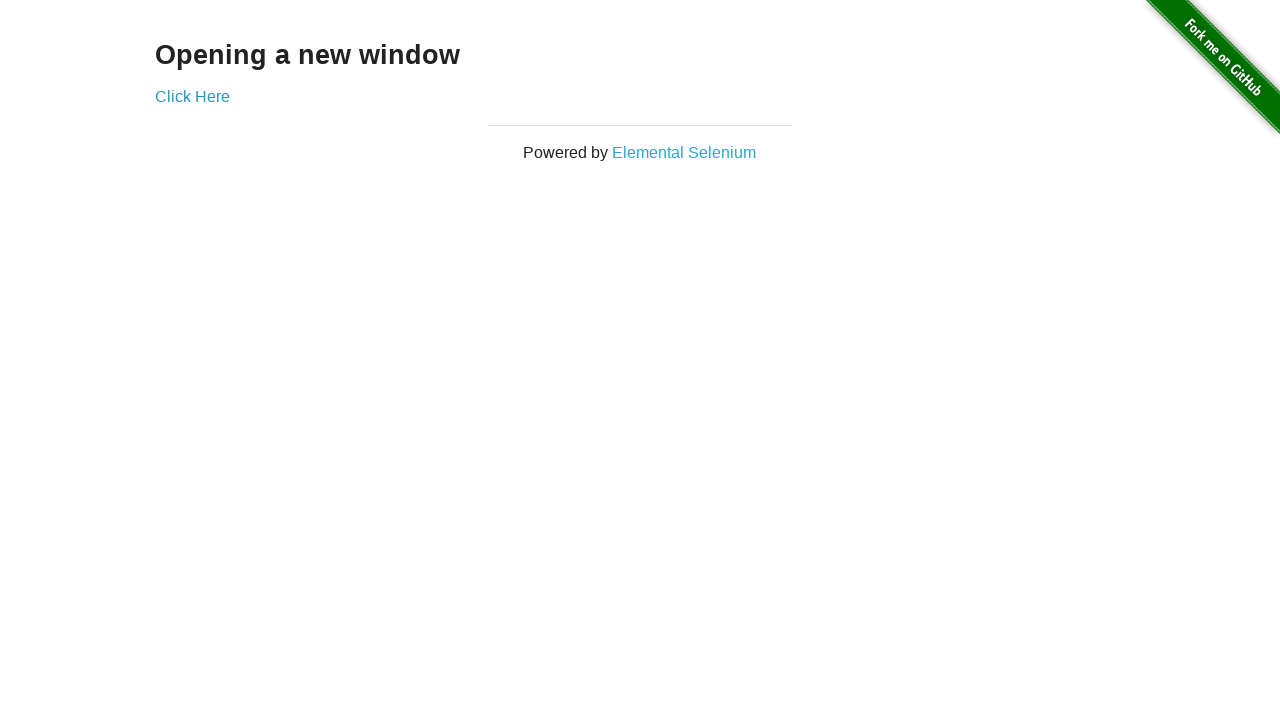

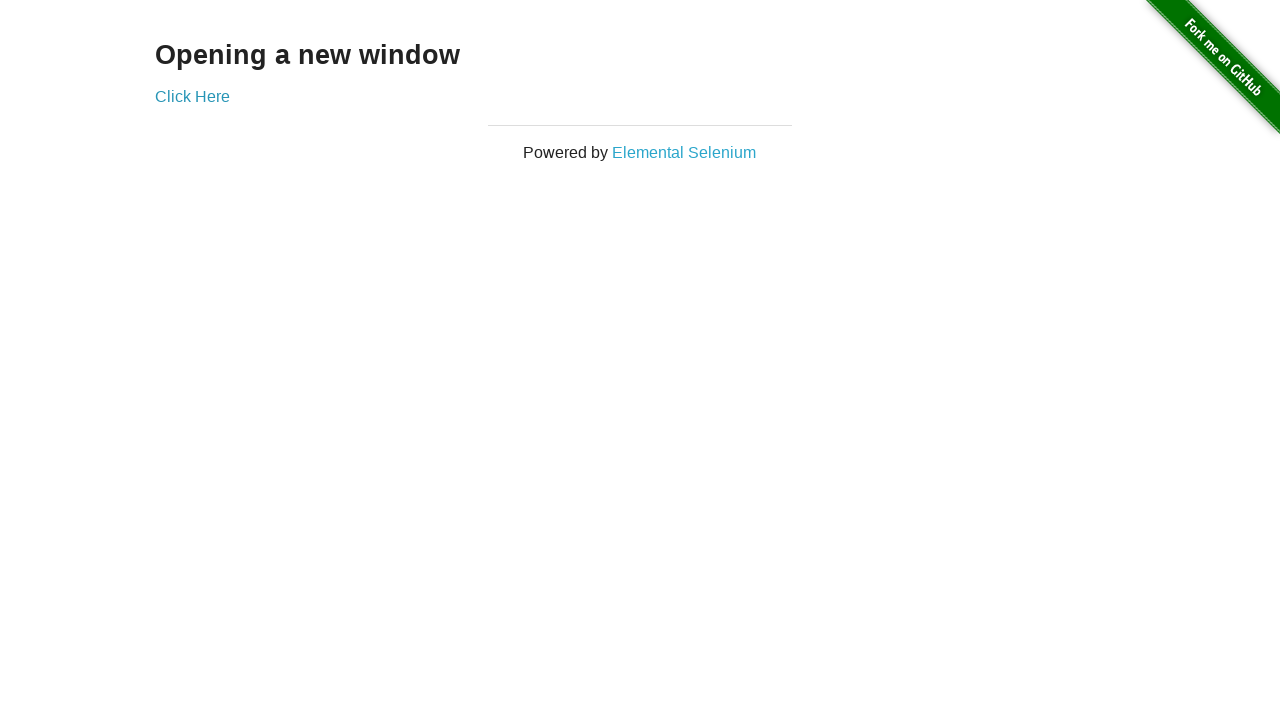